Tests window/tab handling by clicking a button that opens new tabs and switching between them

Starting URL: https://www.hyrtutorials.com/p/window-handles-practice.html

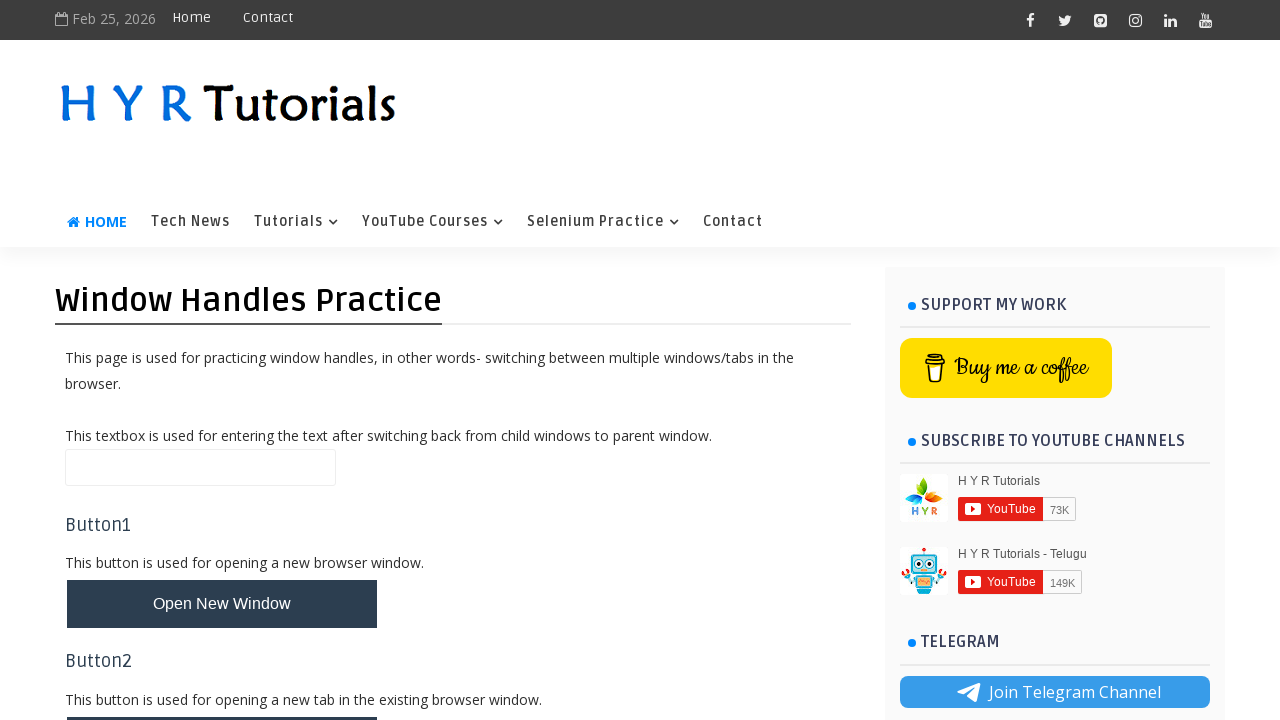

Clicked button to open new tabs at (222, 499) on #newTabsBtn
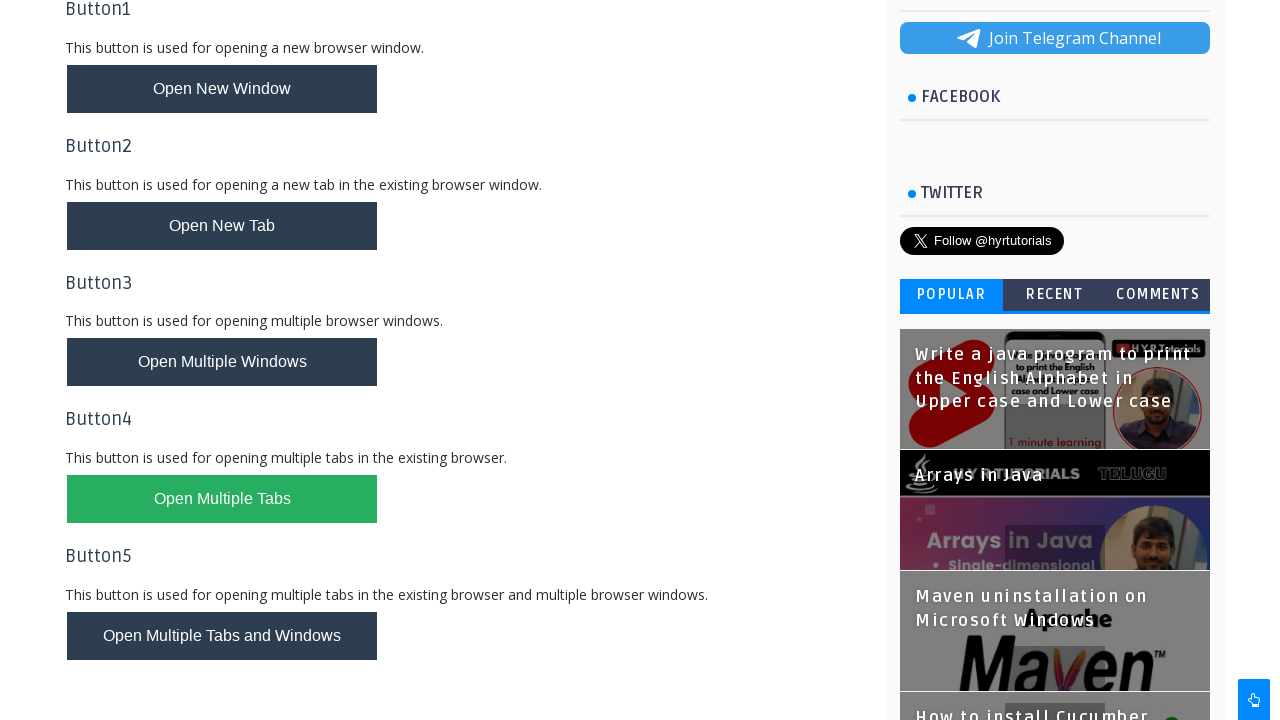

Waited for new tabs to open
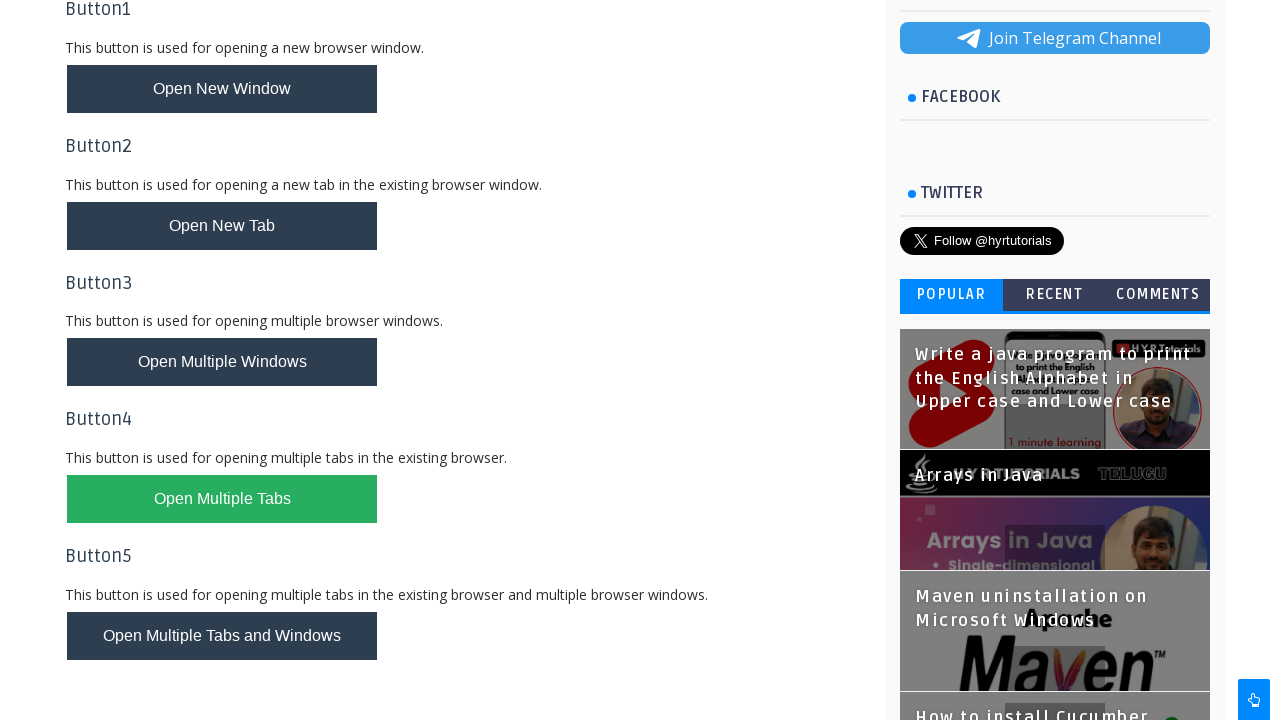

Retrieved all open pages/tabs from context
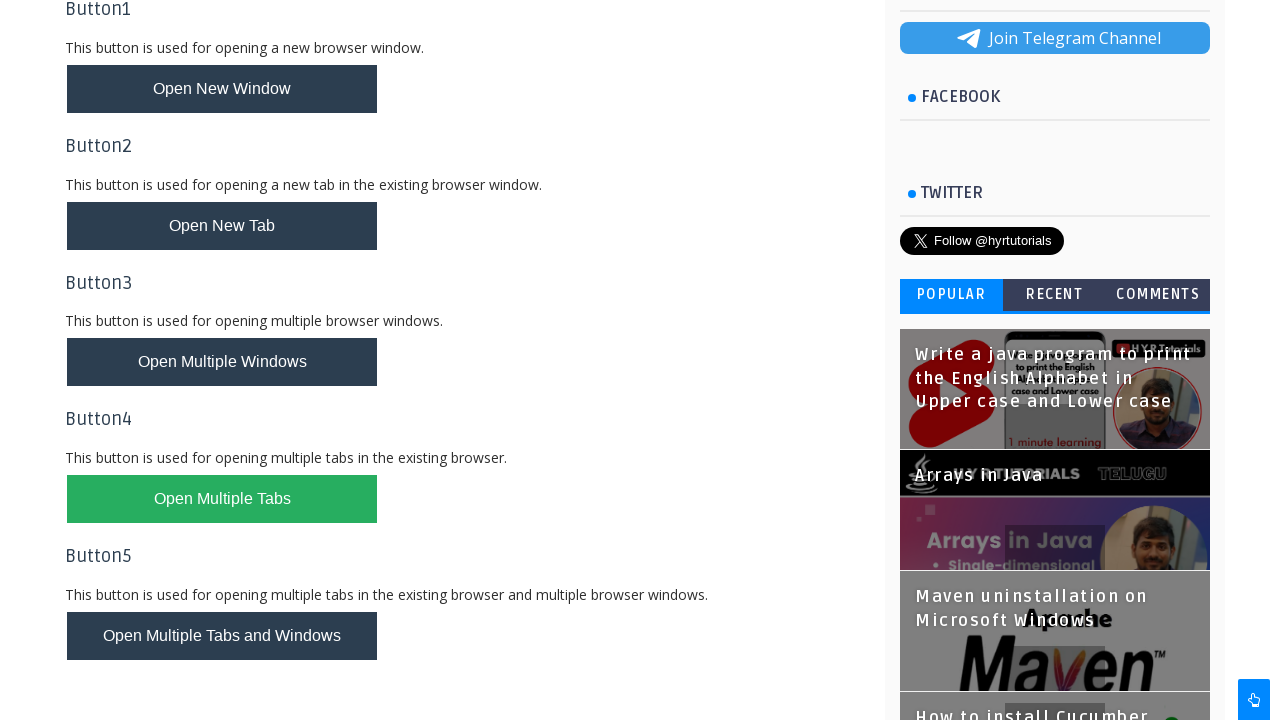

Brought third tab to front
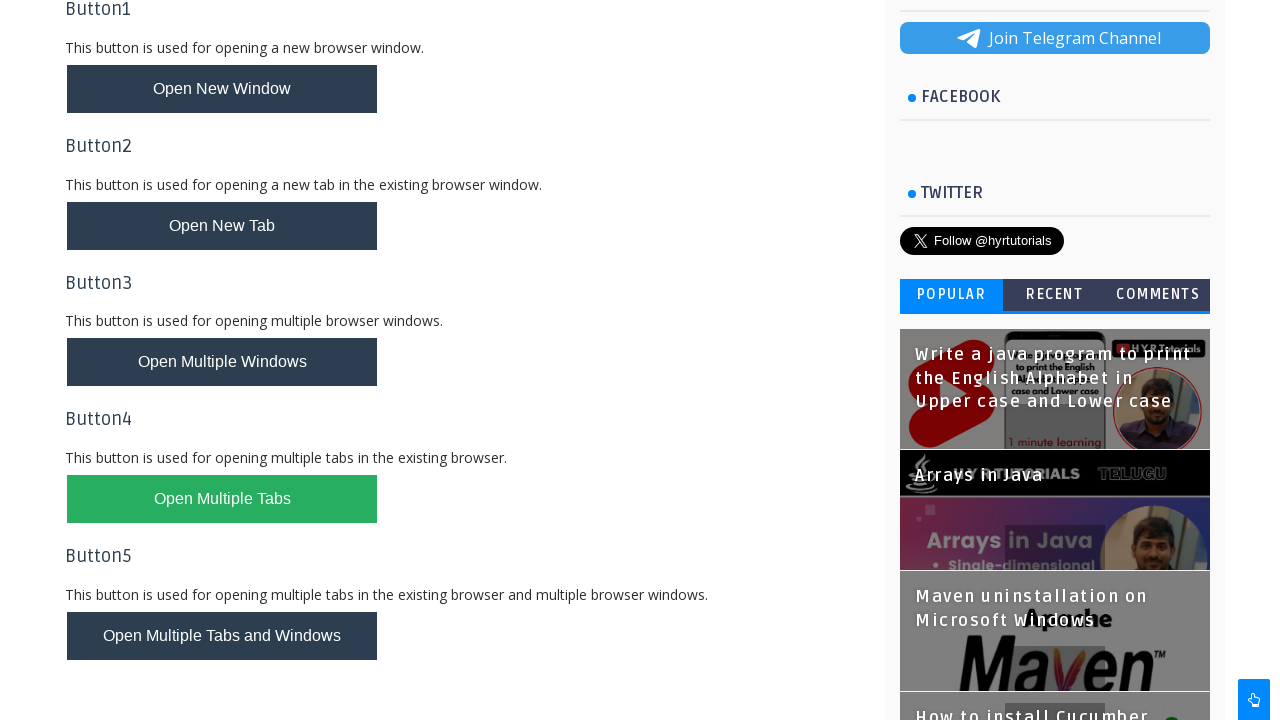

Third tab page loaded and ready
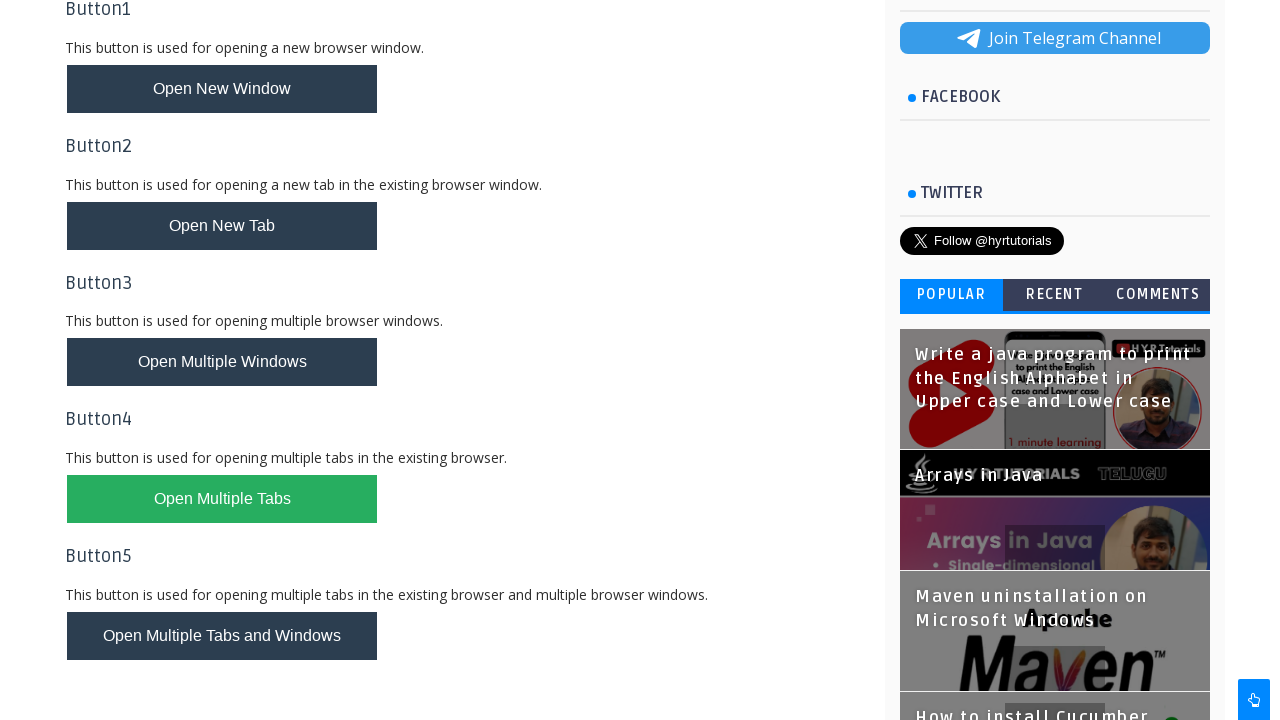

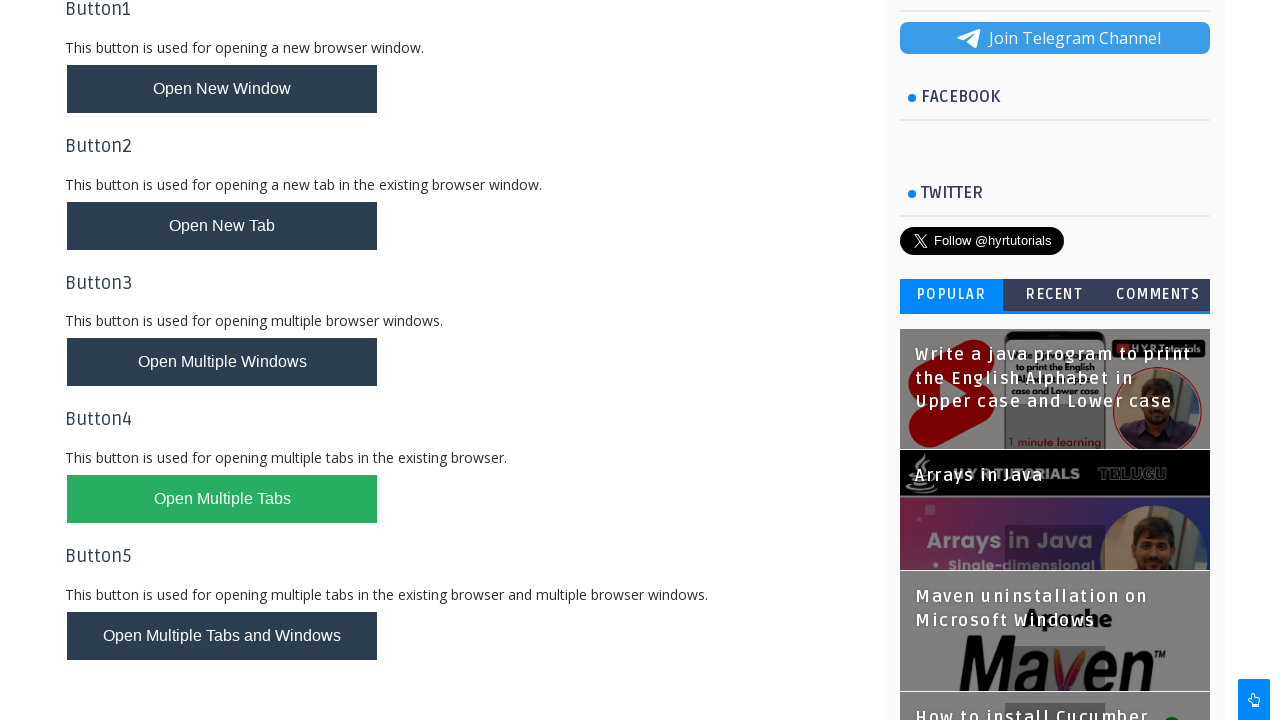